Tests marking all items as completed using the toggle all checkbox after creating 3 todos

Starting URL: https://demo.playwright.dev/todomvc

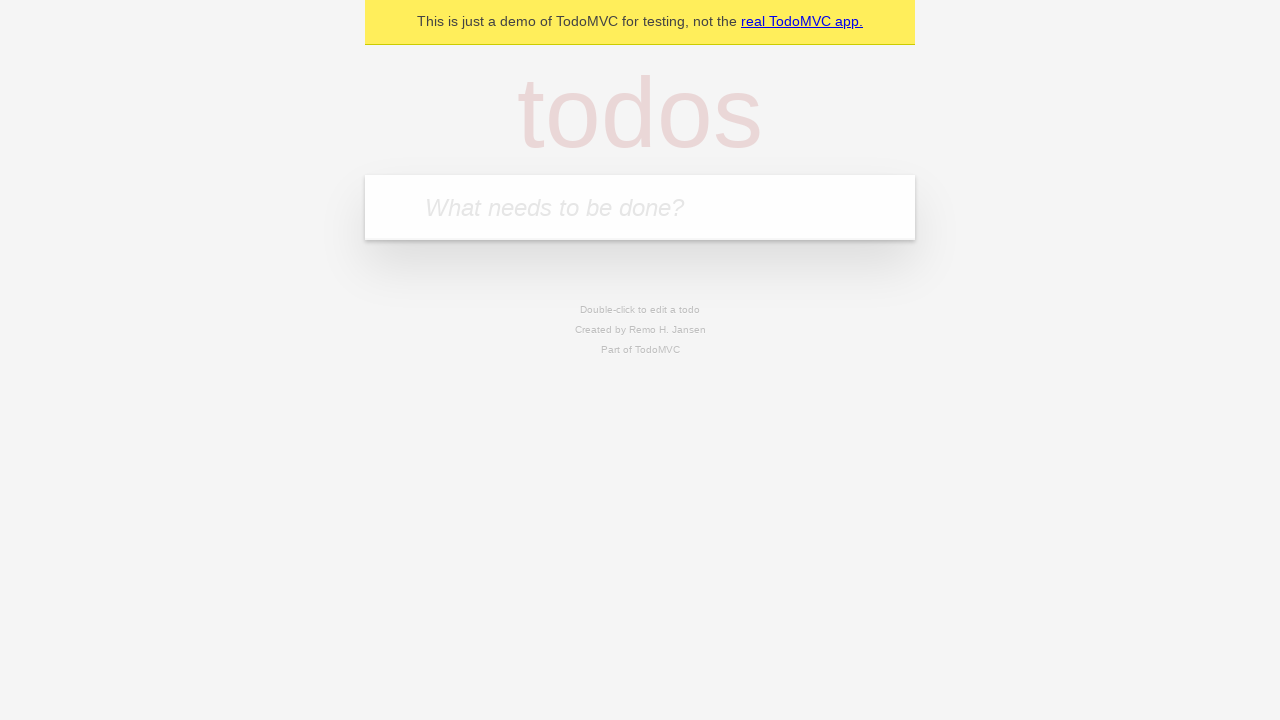

Filled todo input with 'buy some cheese' on internal:attr=[placeholder="What needs to be done?"i]
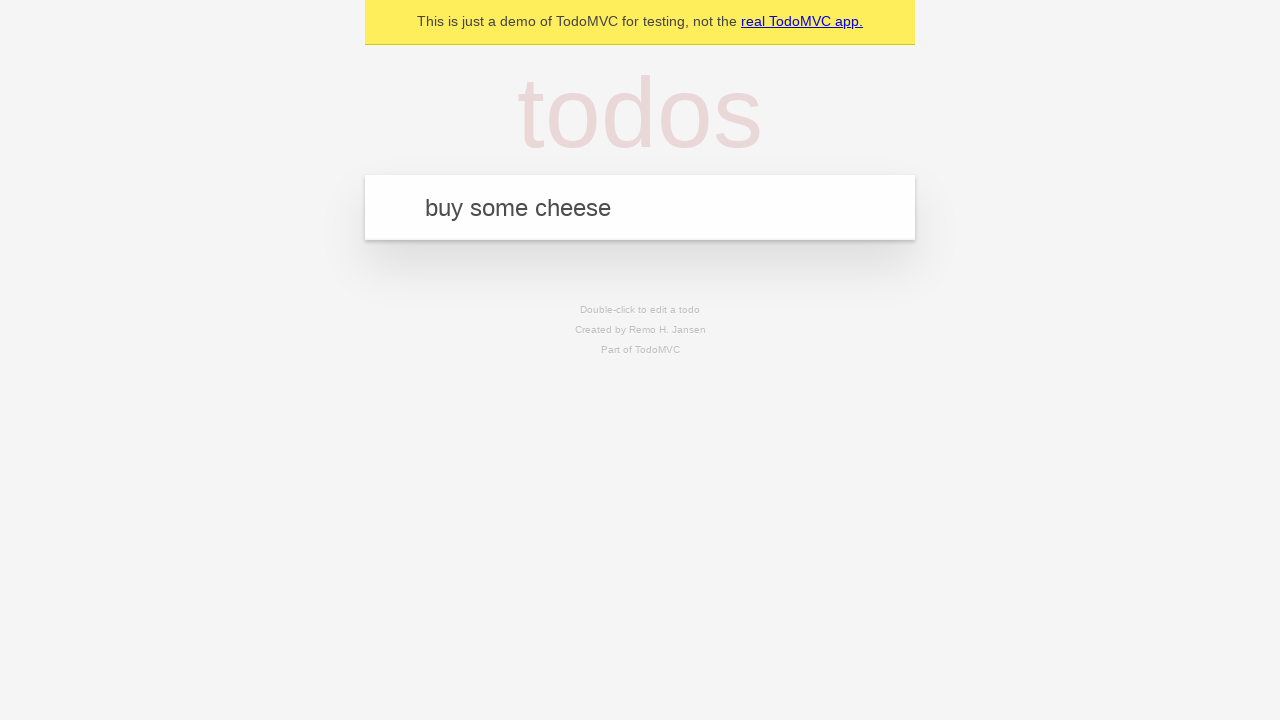

Pressed Enter to create first todo on internal:attr=[placeholder="What needs to be done?"i]
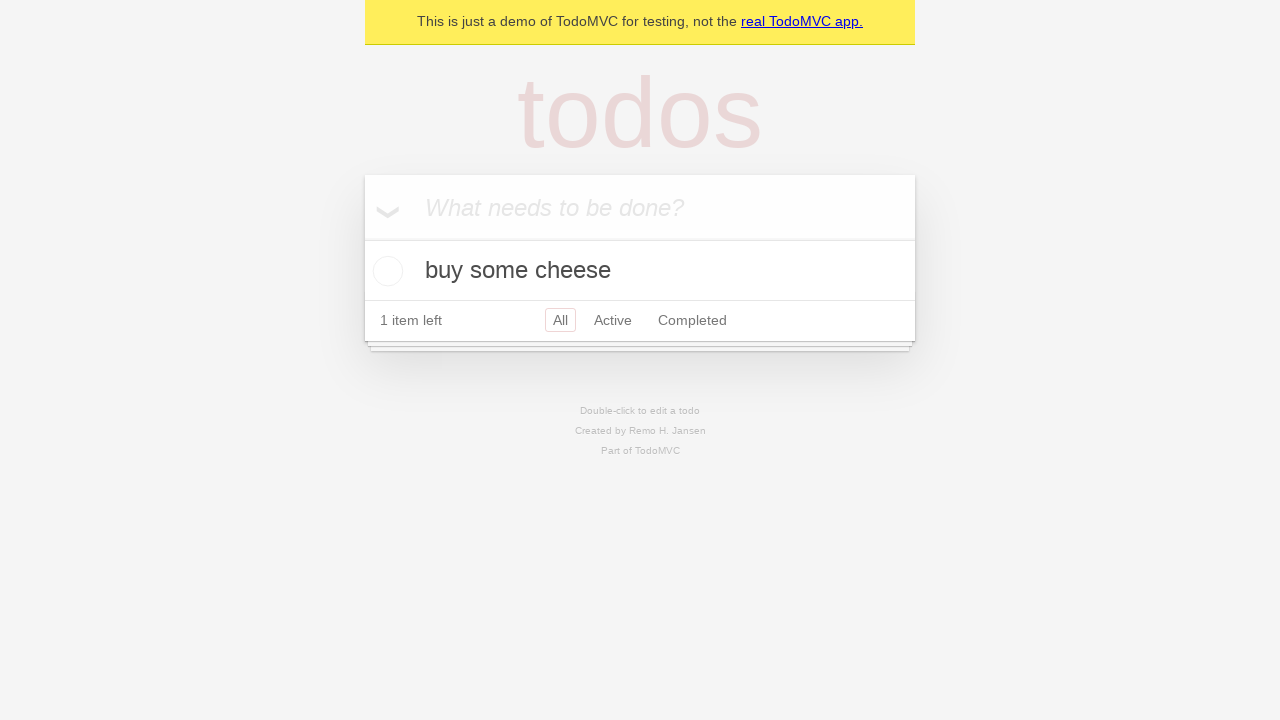

Filled todo input with 'feed the cat' on internal:attr=[placeholder="What needs to be done?"i]
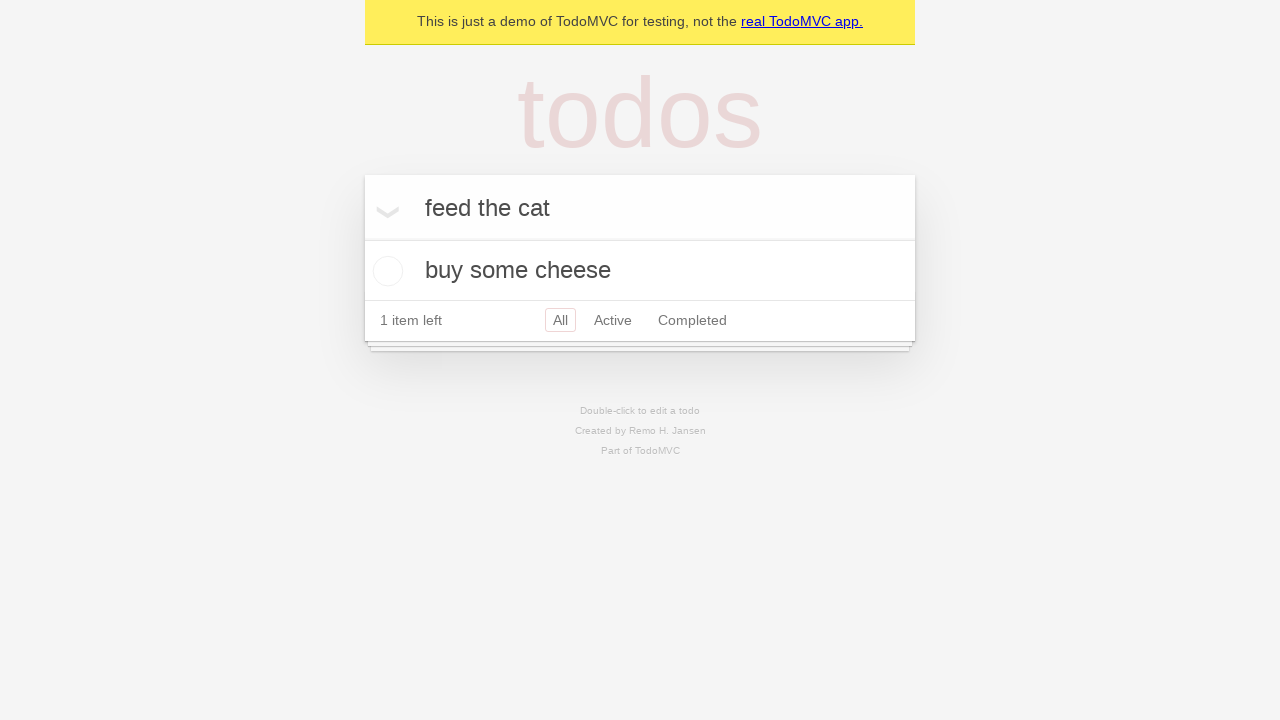

Pressed Enter to create second todo on internal:attr=[placeholder="What needs to be done?"i]
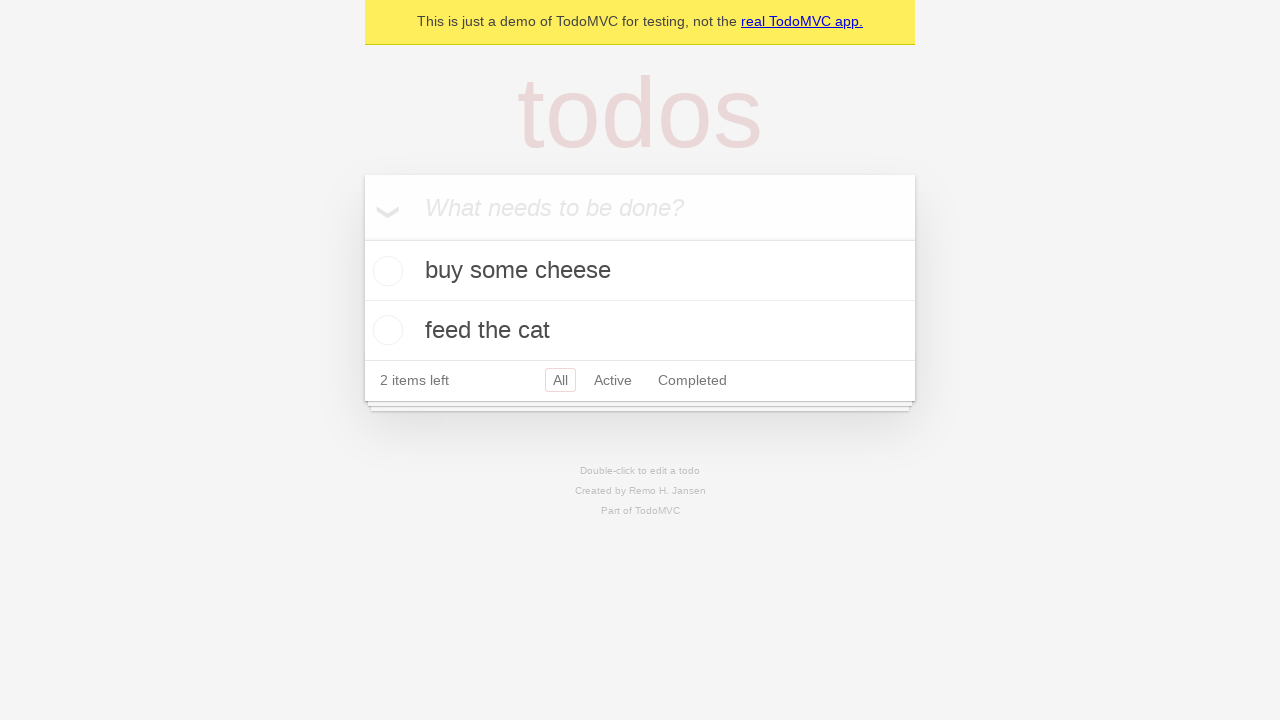

Filled todo input with 'book a doctors appointment' on internal:attr=[placeholder="What needs to be done?"i]
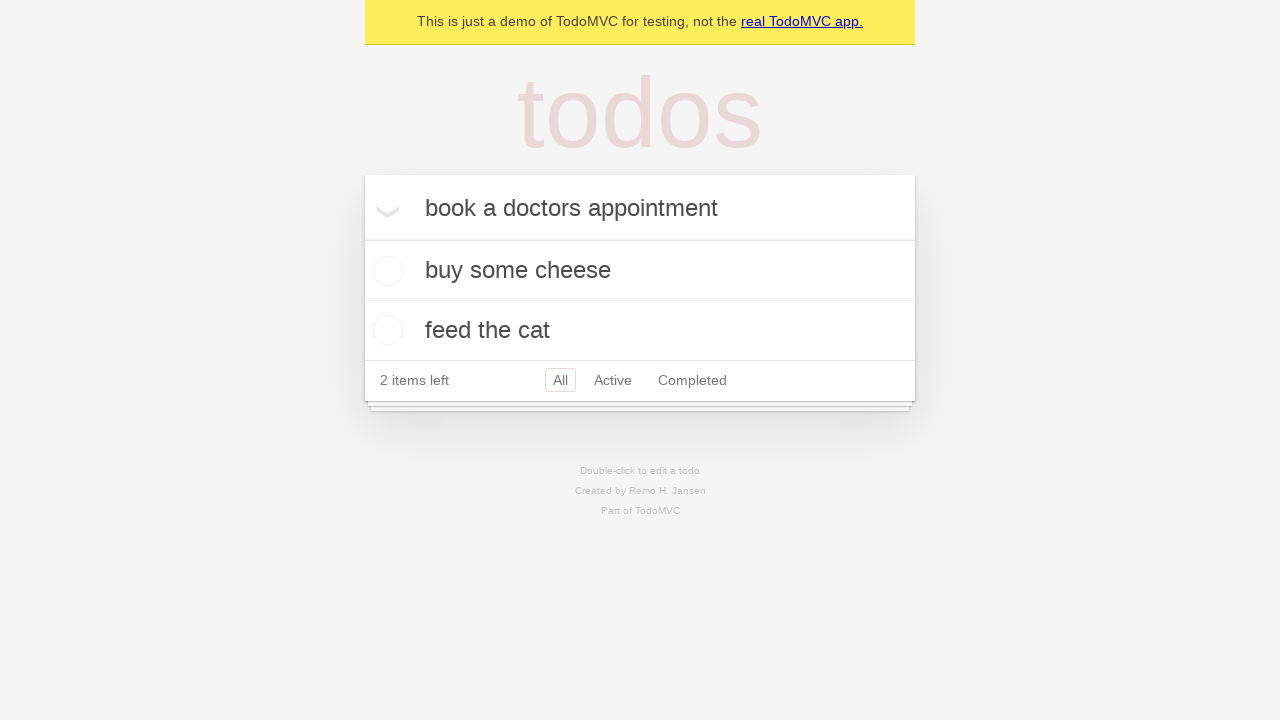

Pressed Enter to create third todo on internal:attr=[placeholder="What needs to be done?"i]
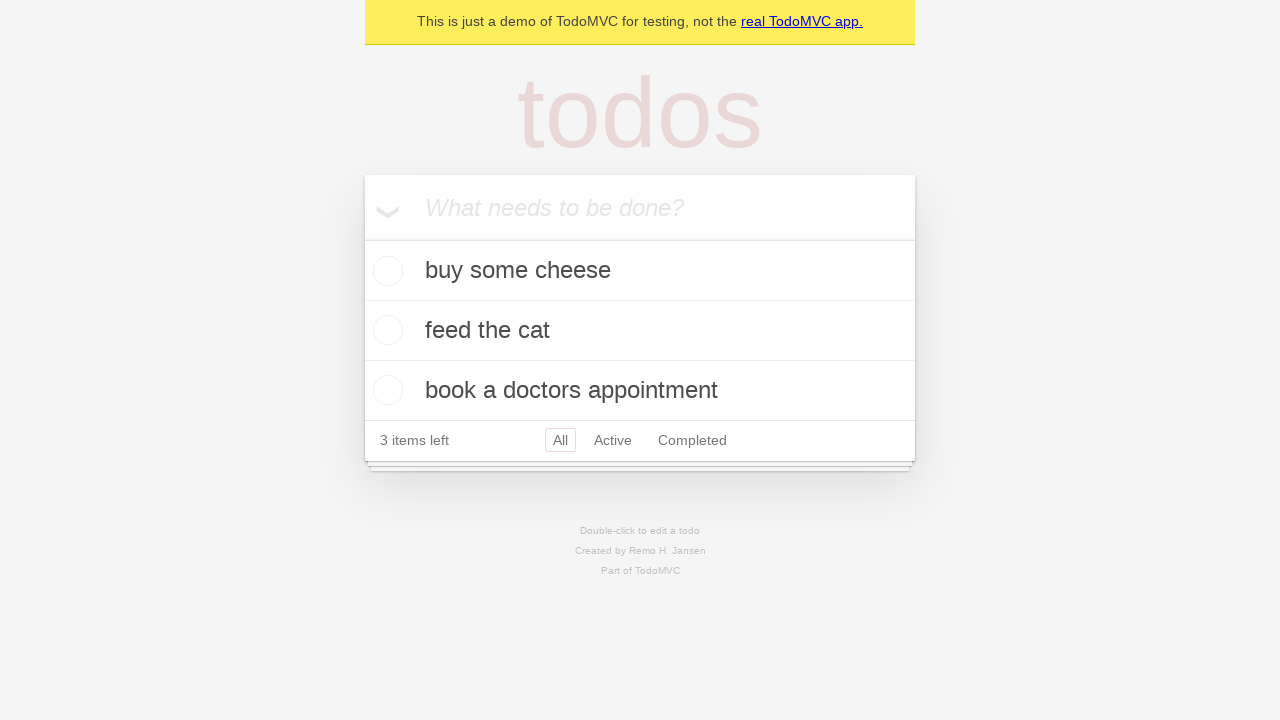

Clicked 'Mark all as complete' toggle checkbox at (362, 238) on internal:label="Mark all as complete"i
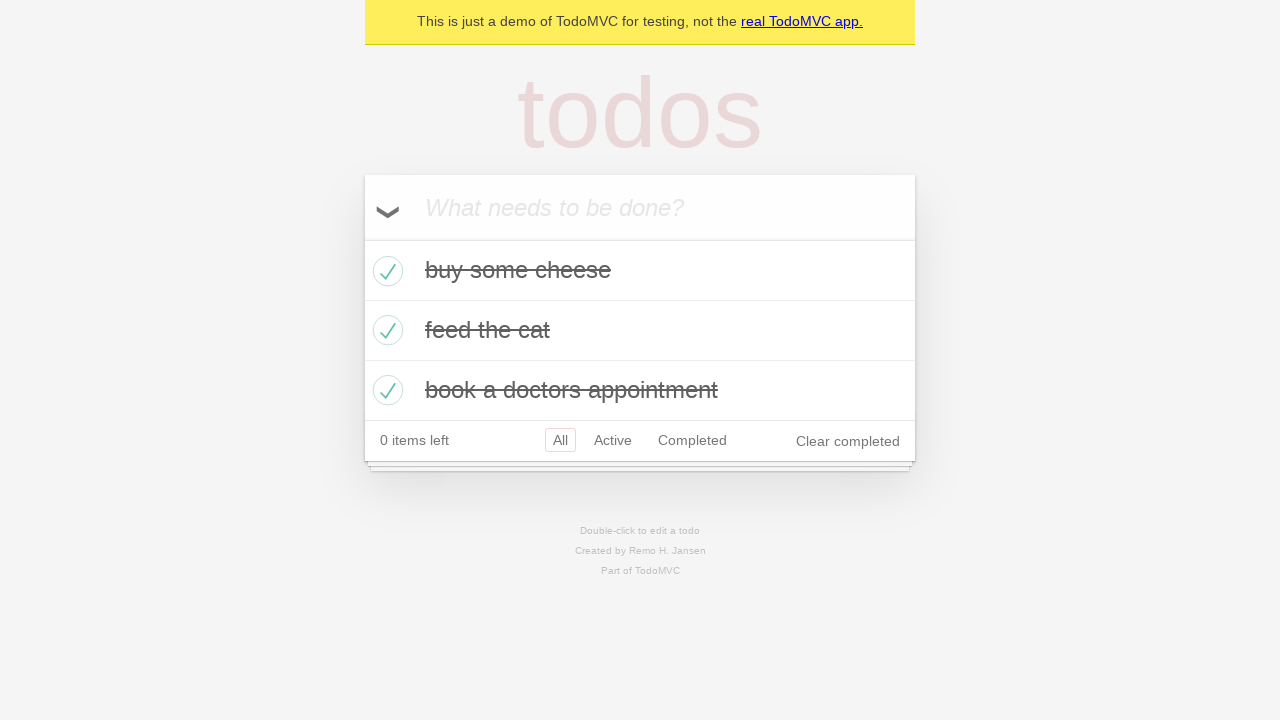

Waited for todos to be marked as completed
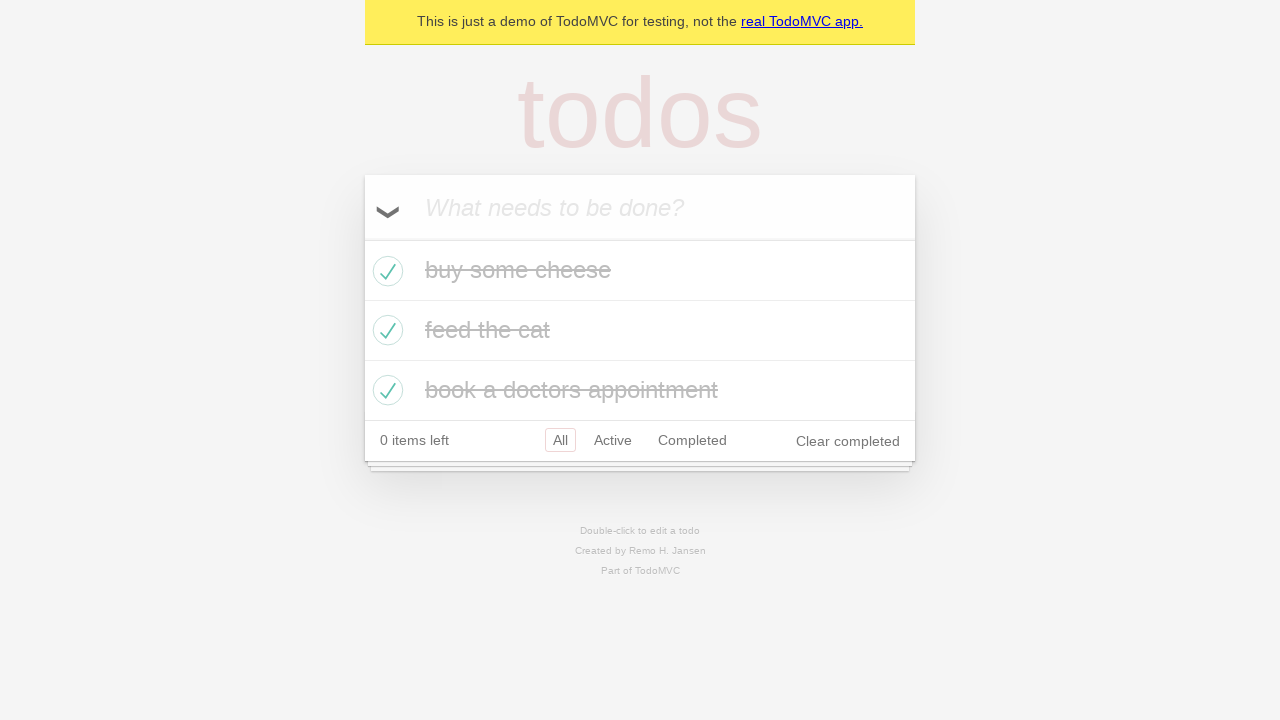

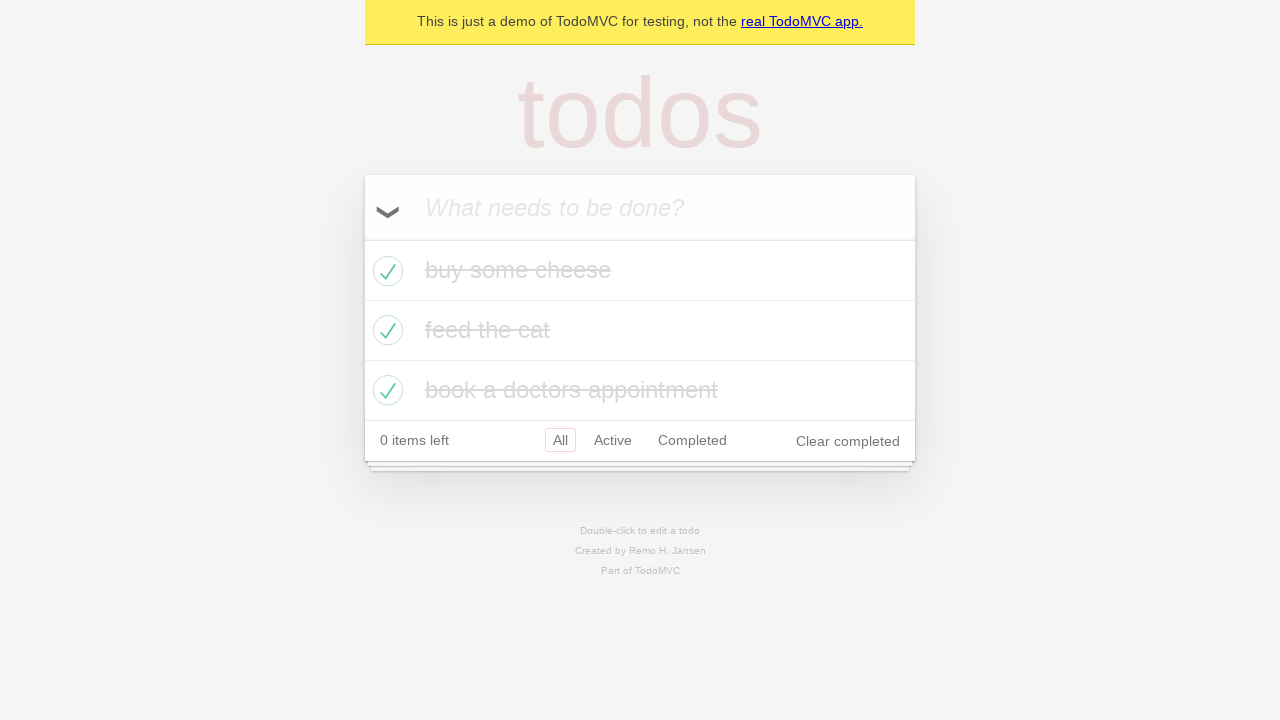